Navigates to a Twitch user's schedule page and waits for the content to load.

Starting URL: https://www.twitch.tv/pepepizza31/schedule

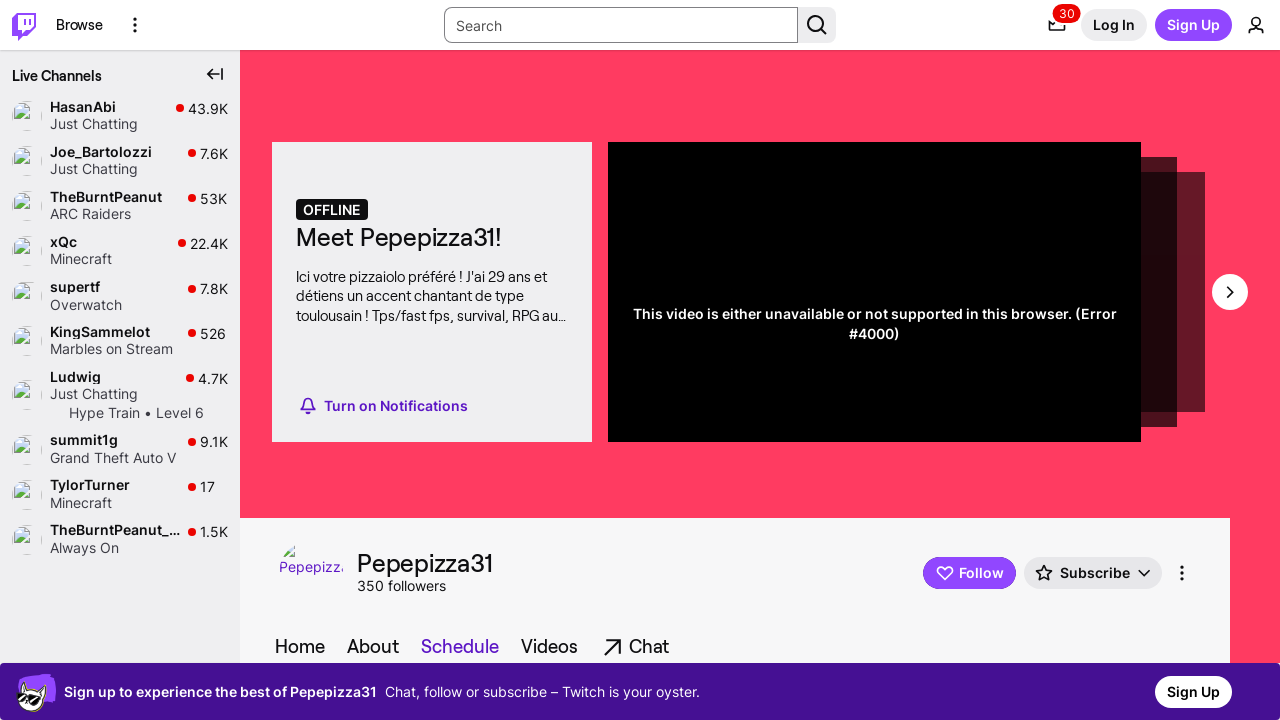

Waited for network idle state on Twitch schedule page
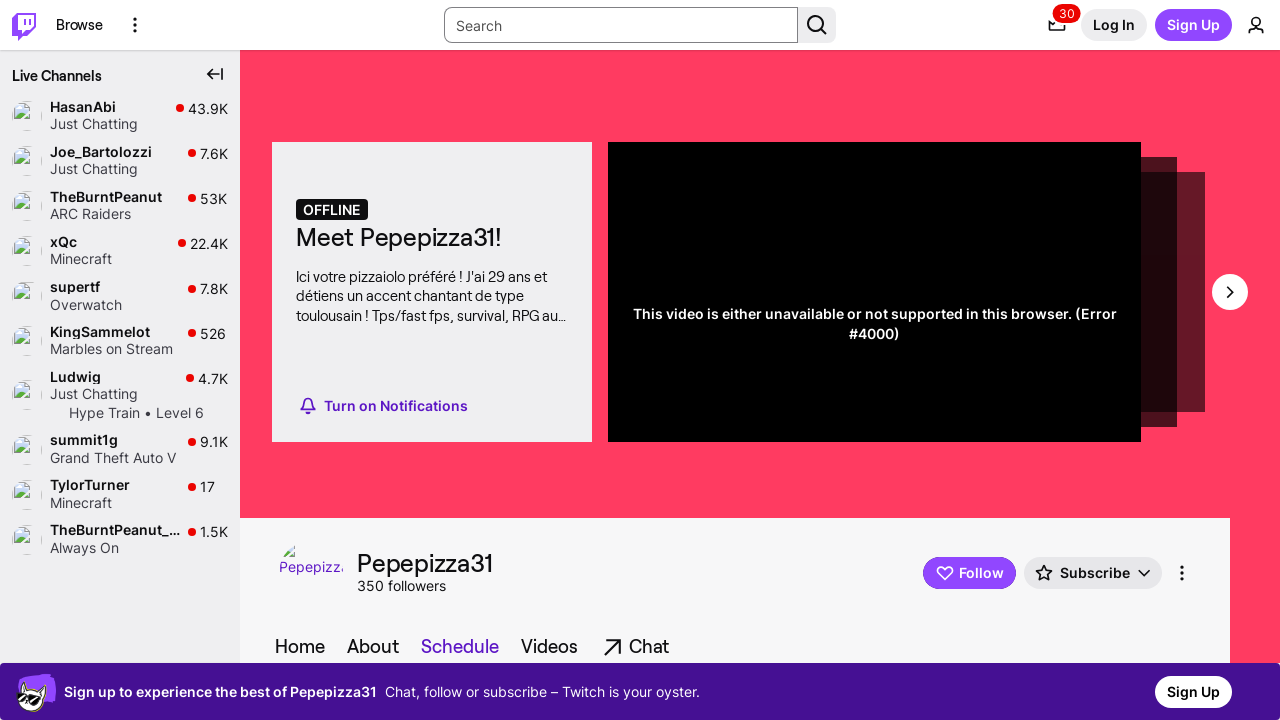

Body element is visible, confirming page loaded
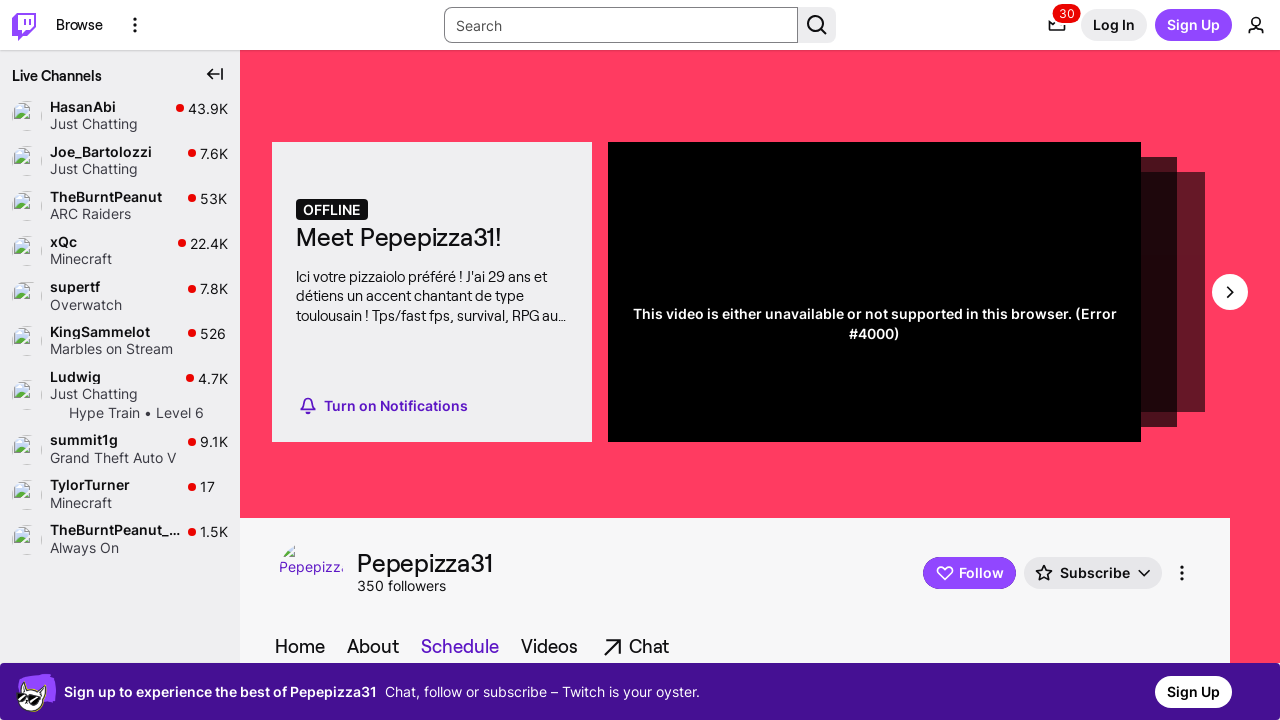

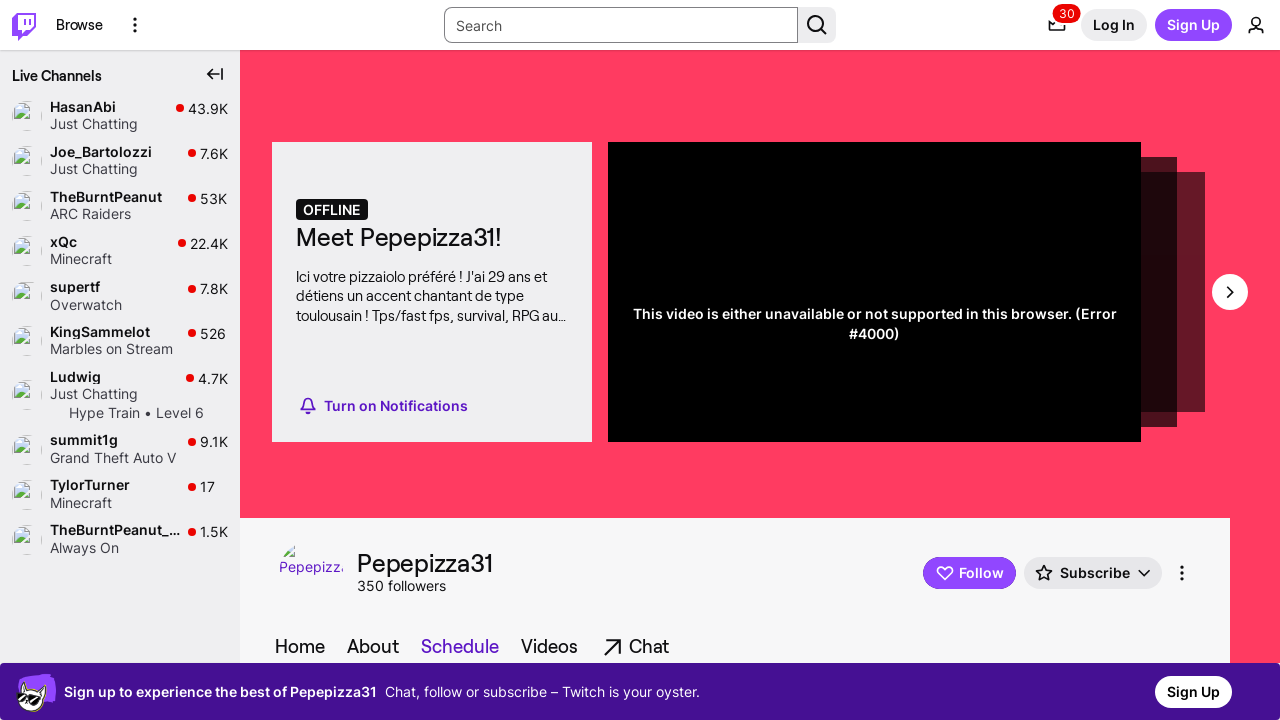